Navigates to the OrangeHRM demo page and verifies it loads successfully by waiting for the page to be ready.

Starting URL: https://opensource-demo.orangehrmlive.com/

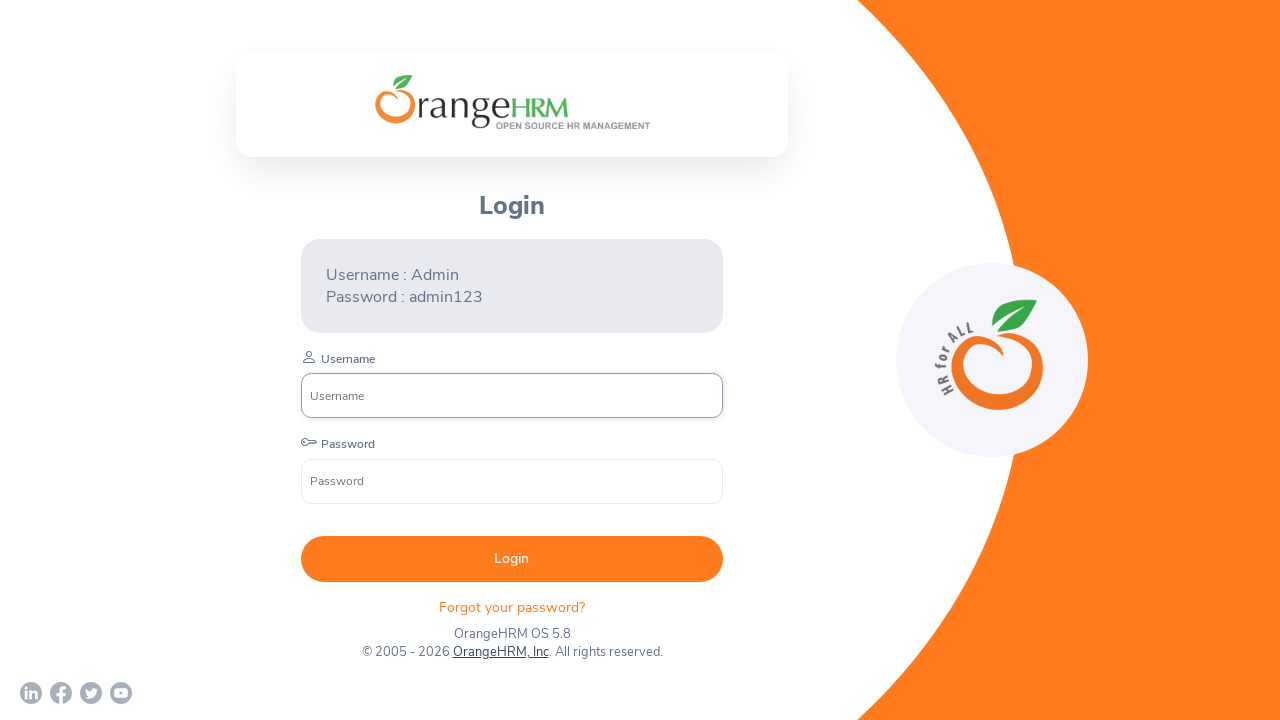

Waited for page DOM to be fully loaded on OrangeHRM demo site
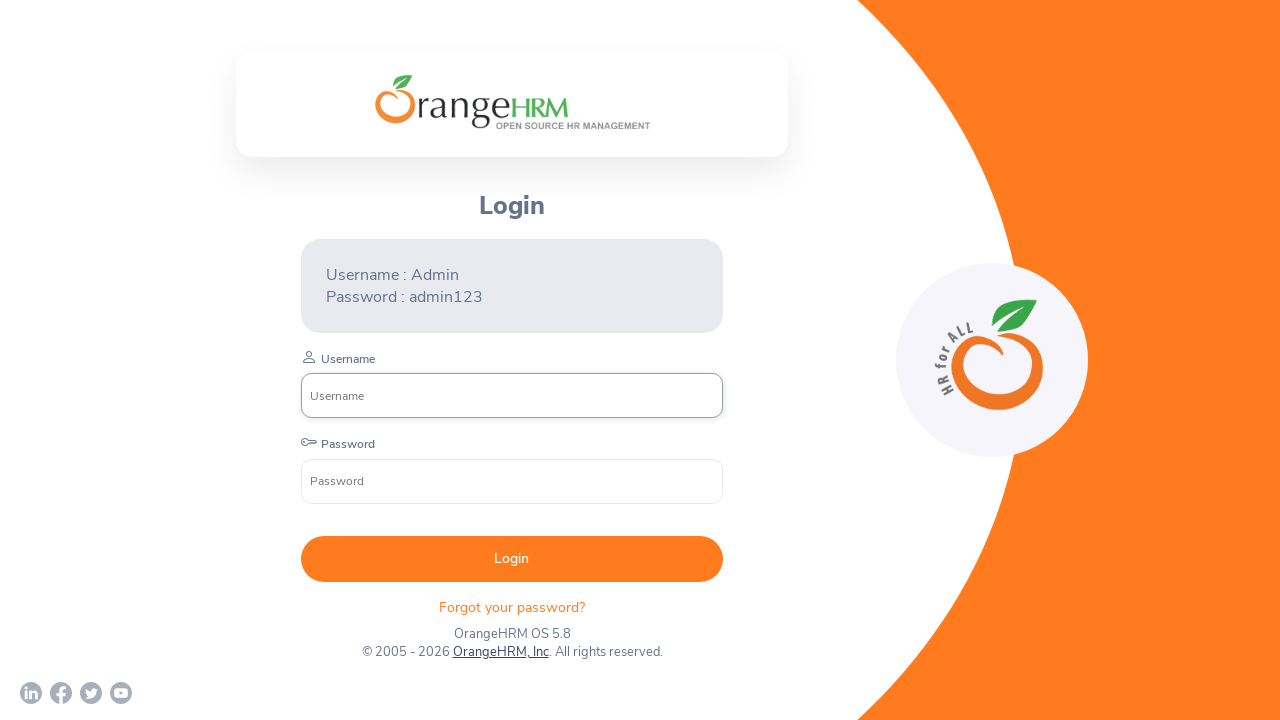

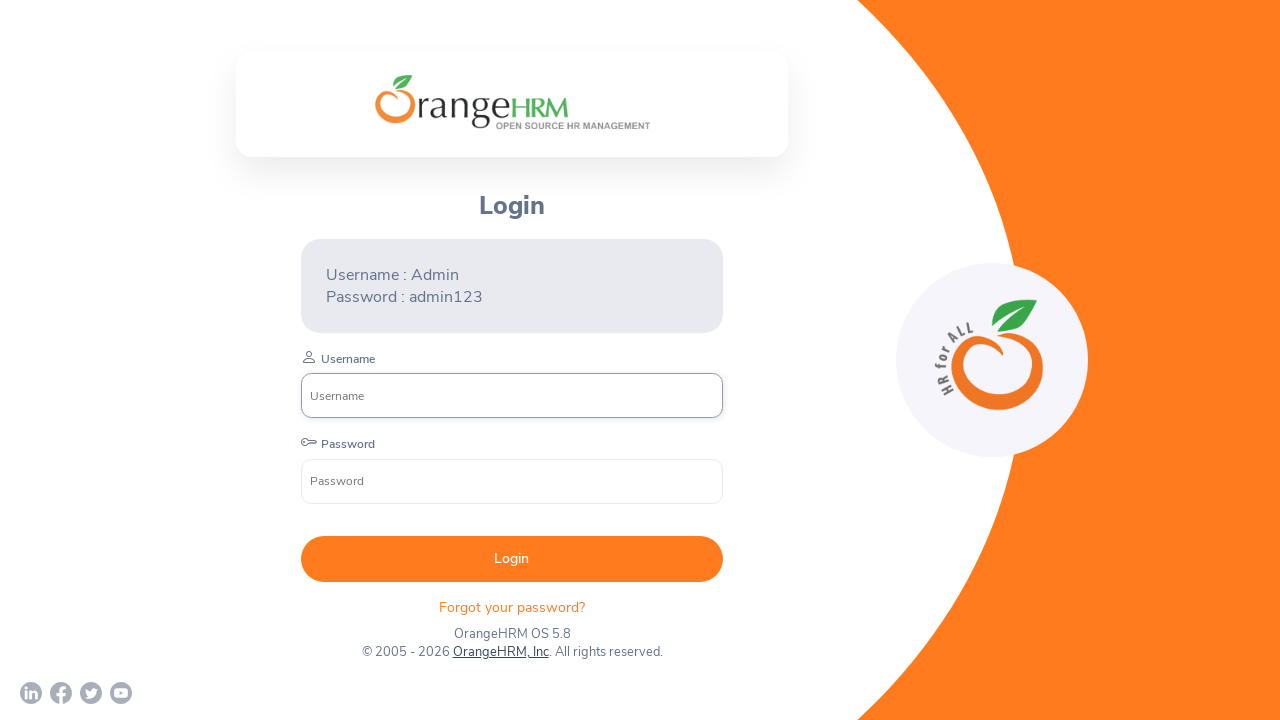